Tests invalid login functionality by entering incorrect credentials and verifying the error message displayed

Starting URL: https://www.saucedemo.com/

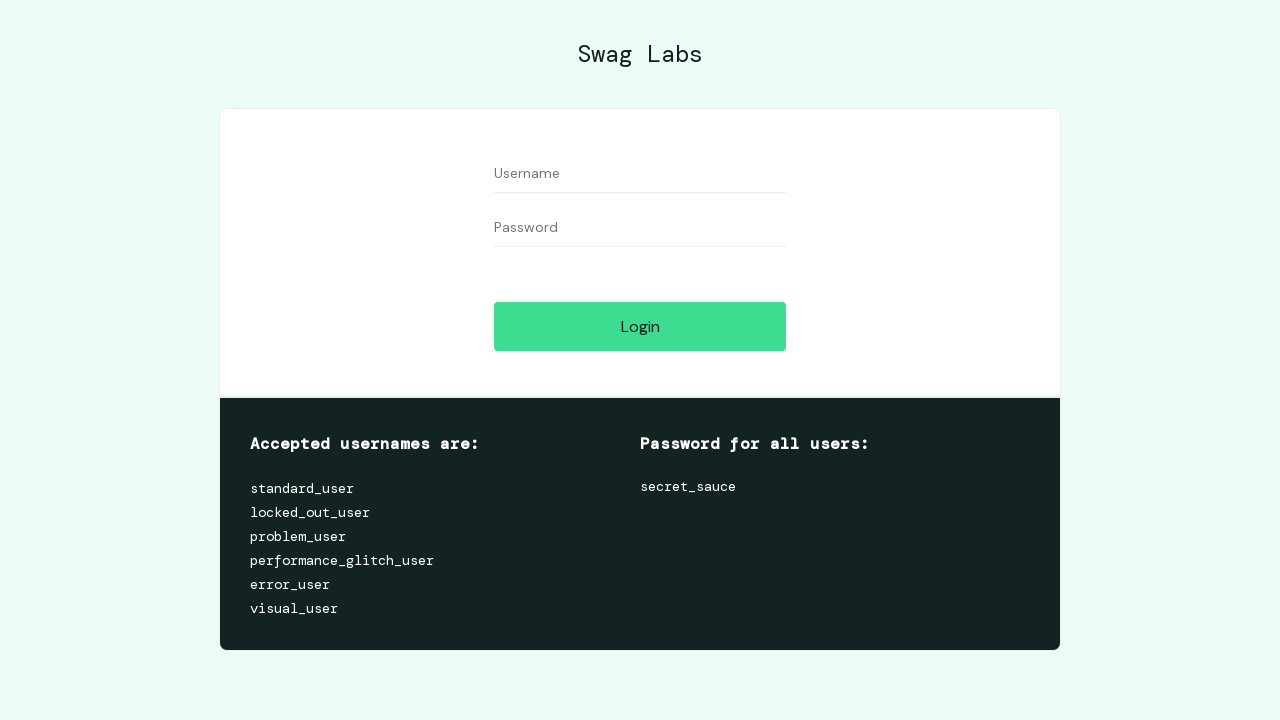

Filled username field with invalid credentials 'randomName' on #user-name
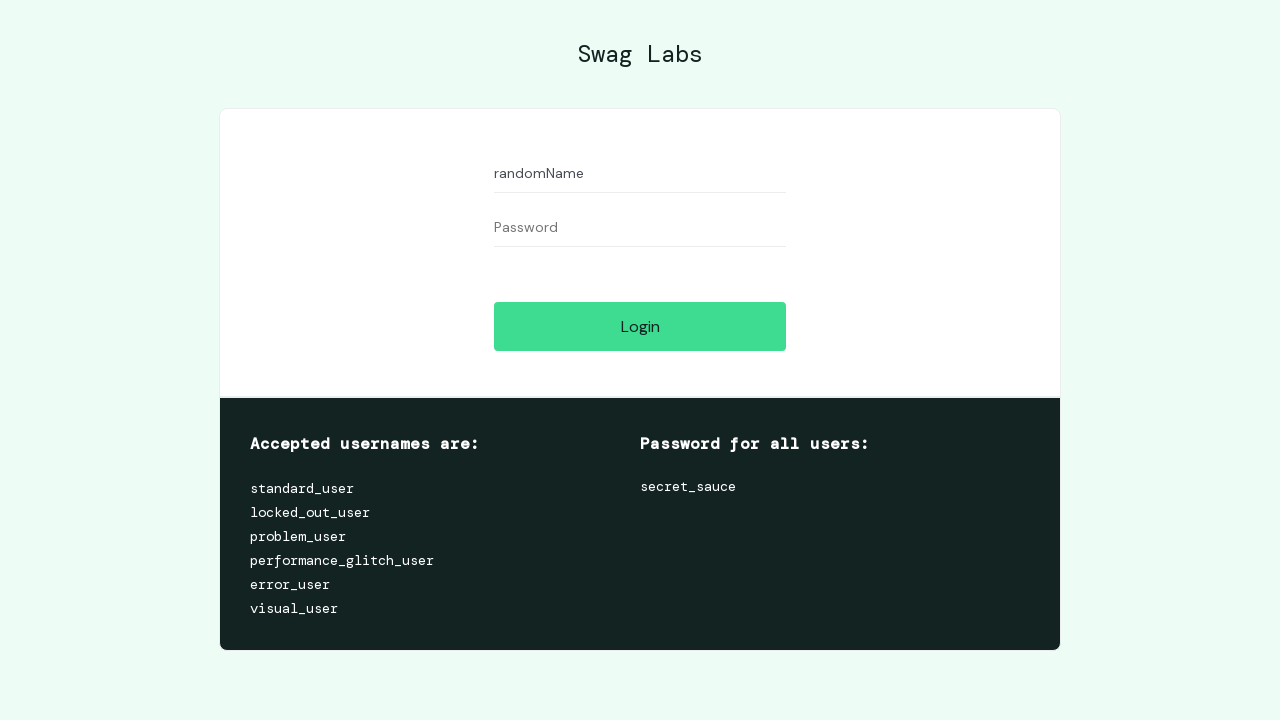

Filled password field with invalid credentials 'randomPassword' on #password
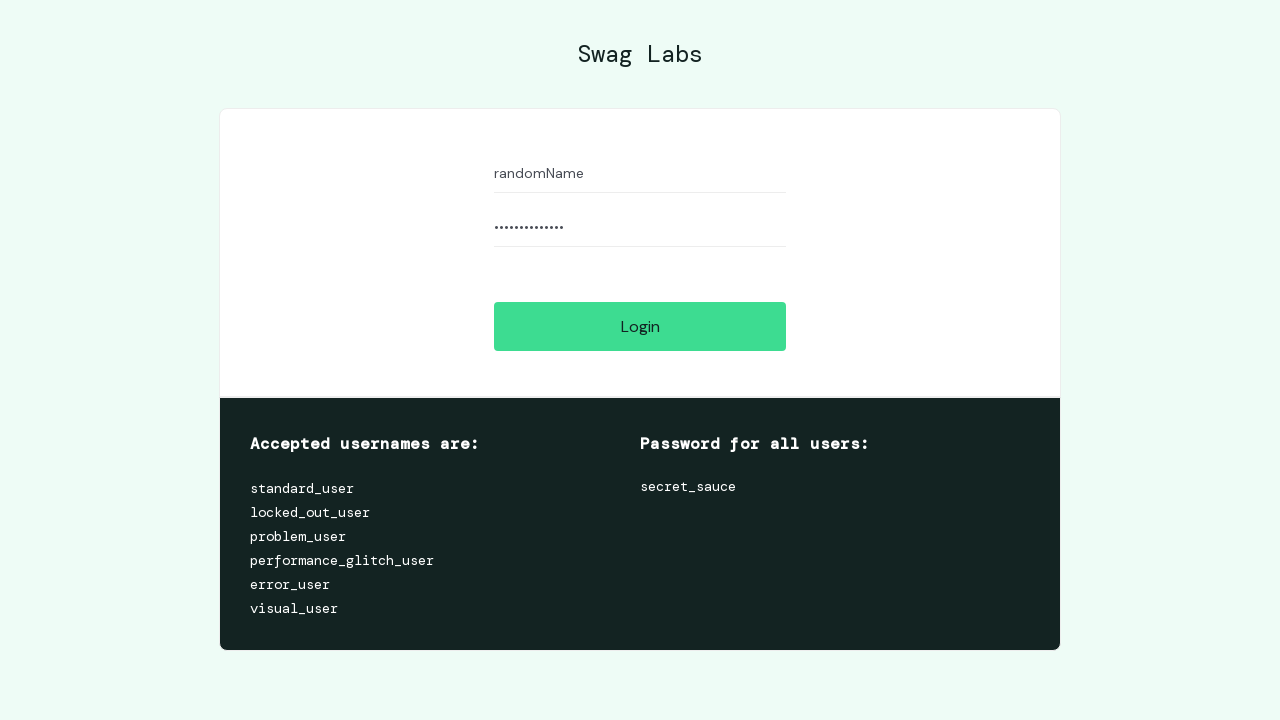

Clicked login button at (640, 326) on #login-button
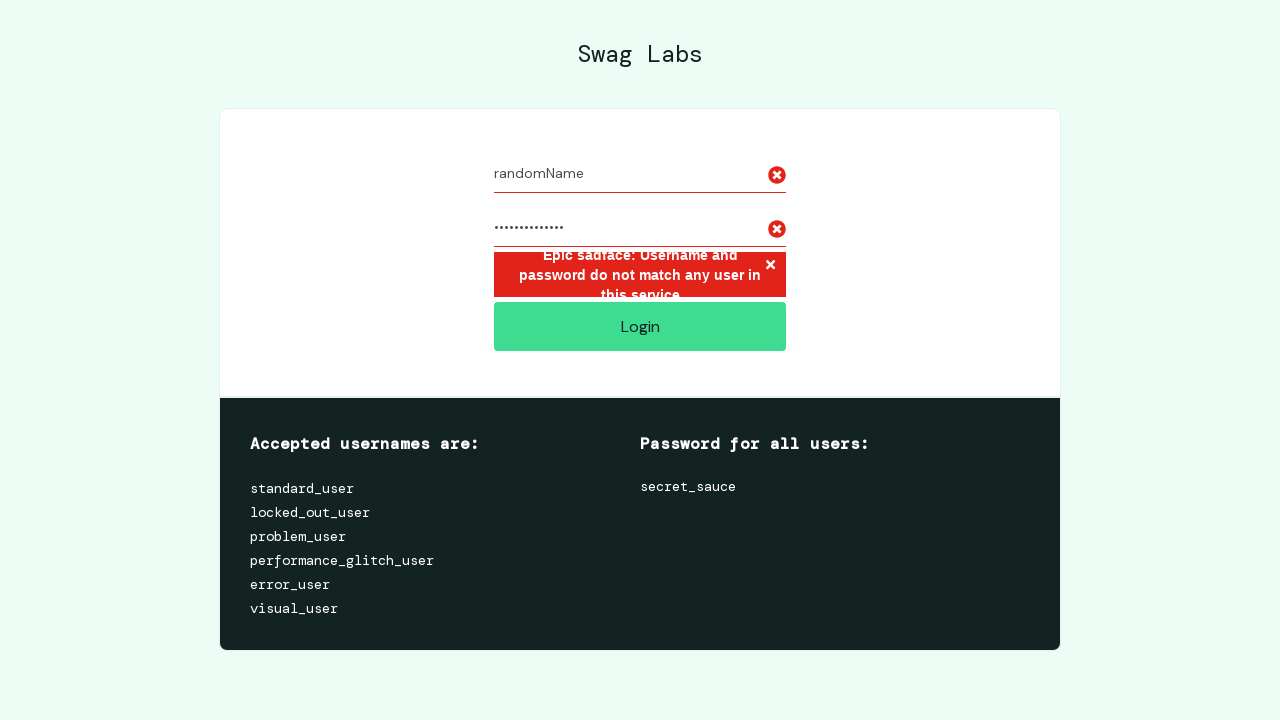

Error message container appeared
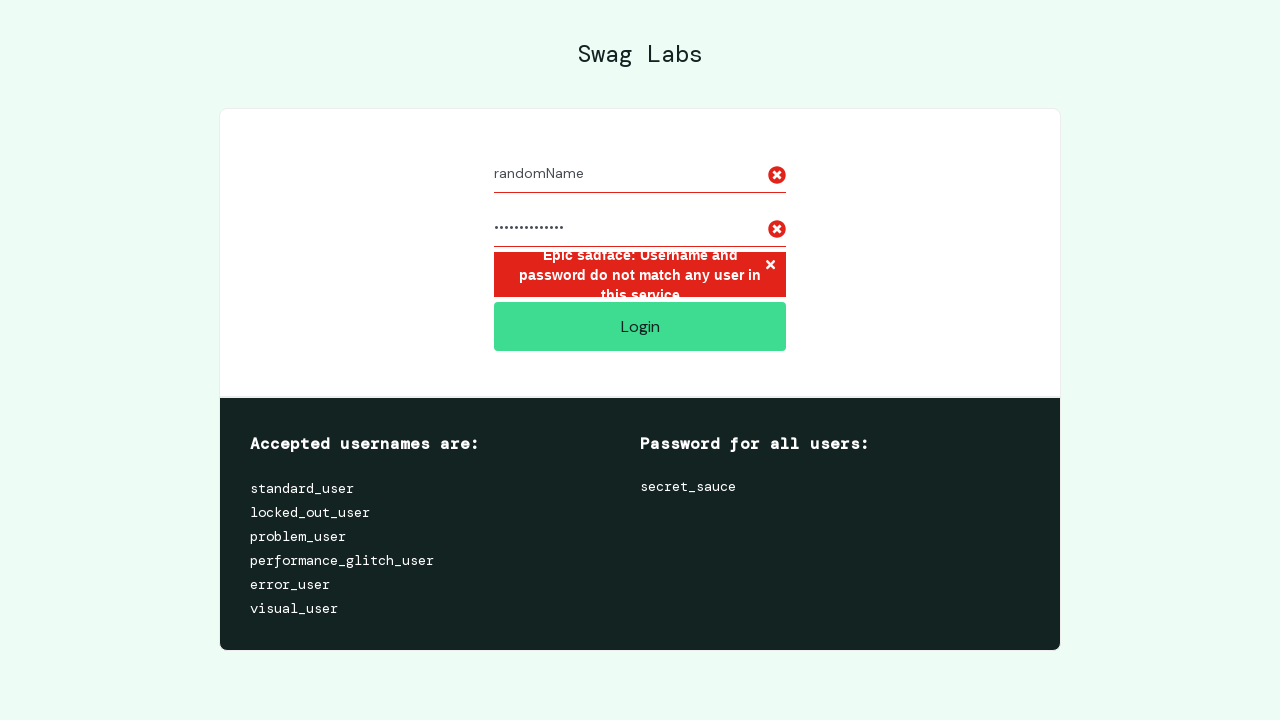

Verified error message is visible
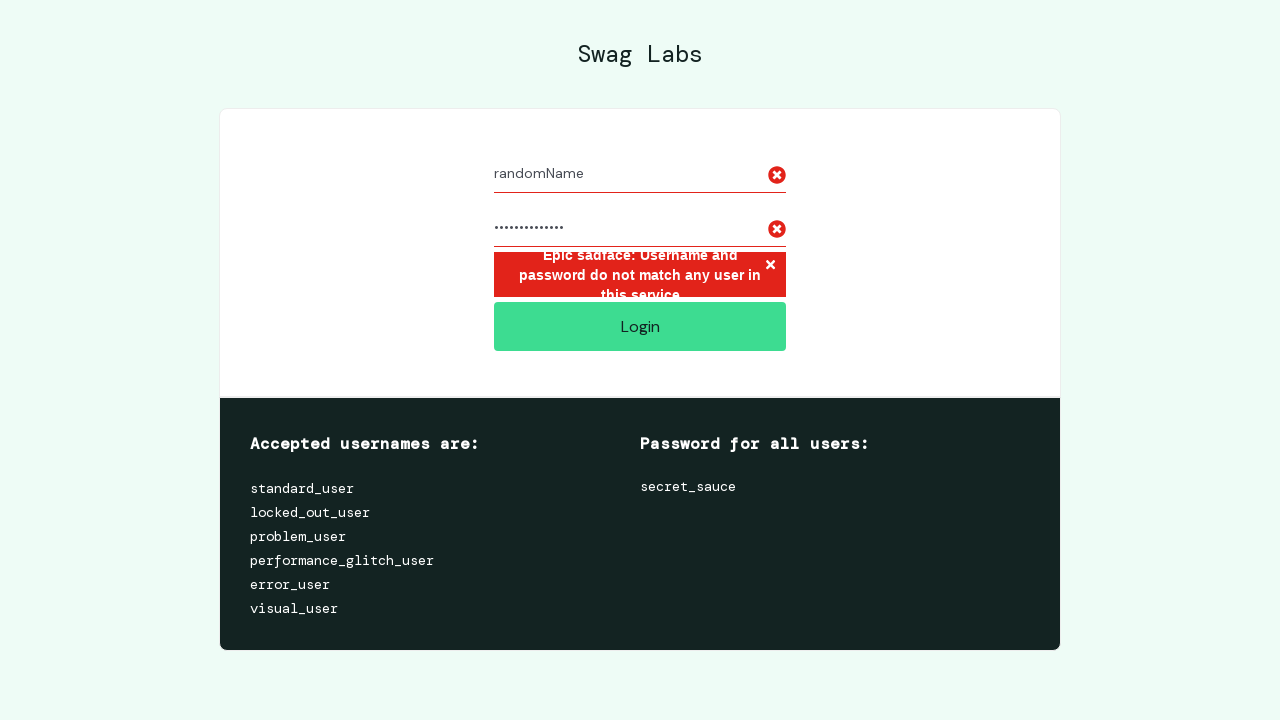

Verified error message text matches expected message: 'Epic sadface: Username and password do not match any user in this service'
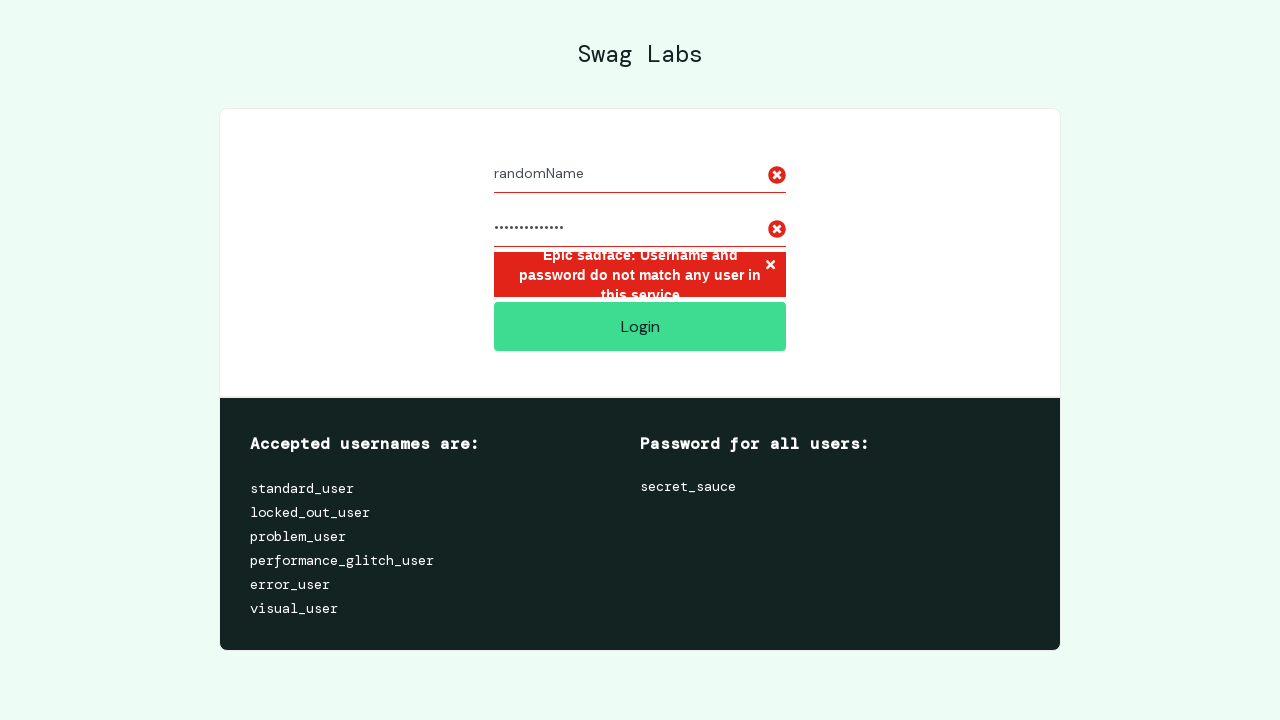

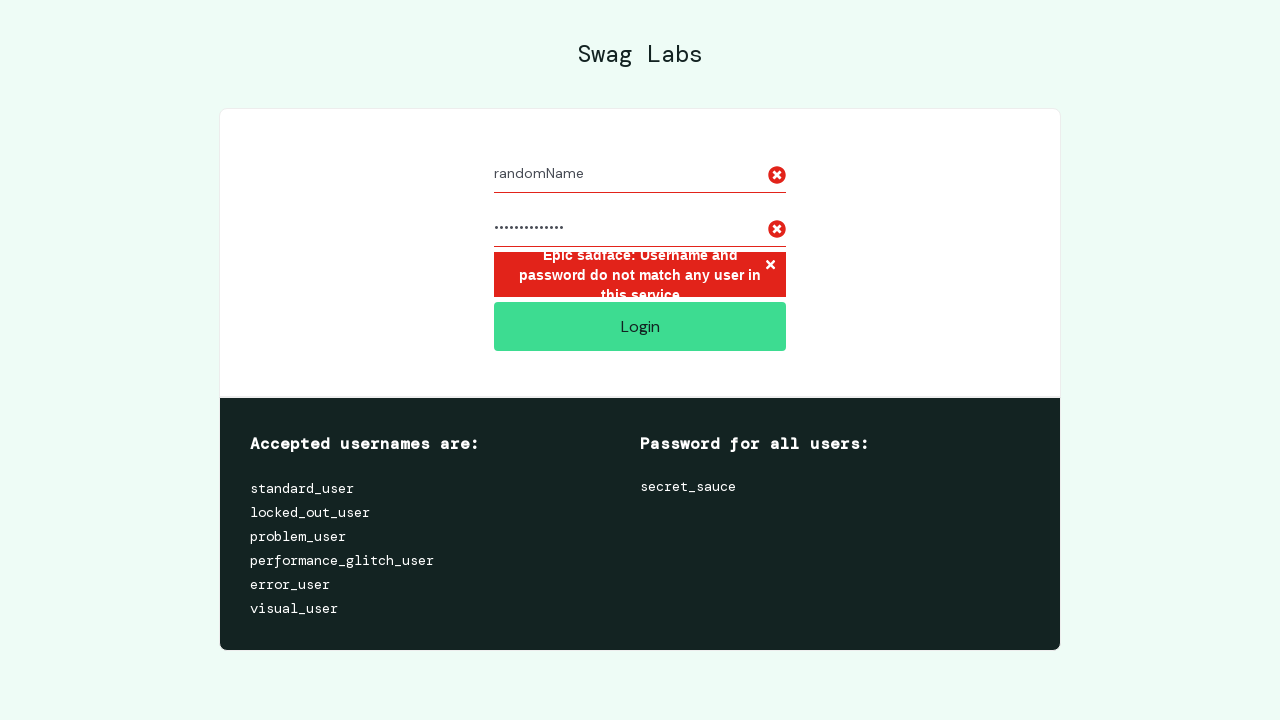